Tests drag and drop functionality by dragging an element with id "draggable" and dropping it onto an element with id "droppable" on a test automation practice page.

Starting URL: http://testautomationpractice.blogspot.com/

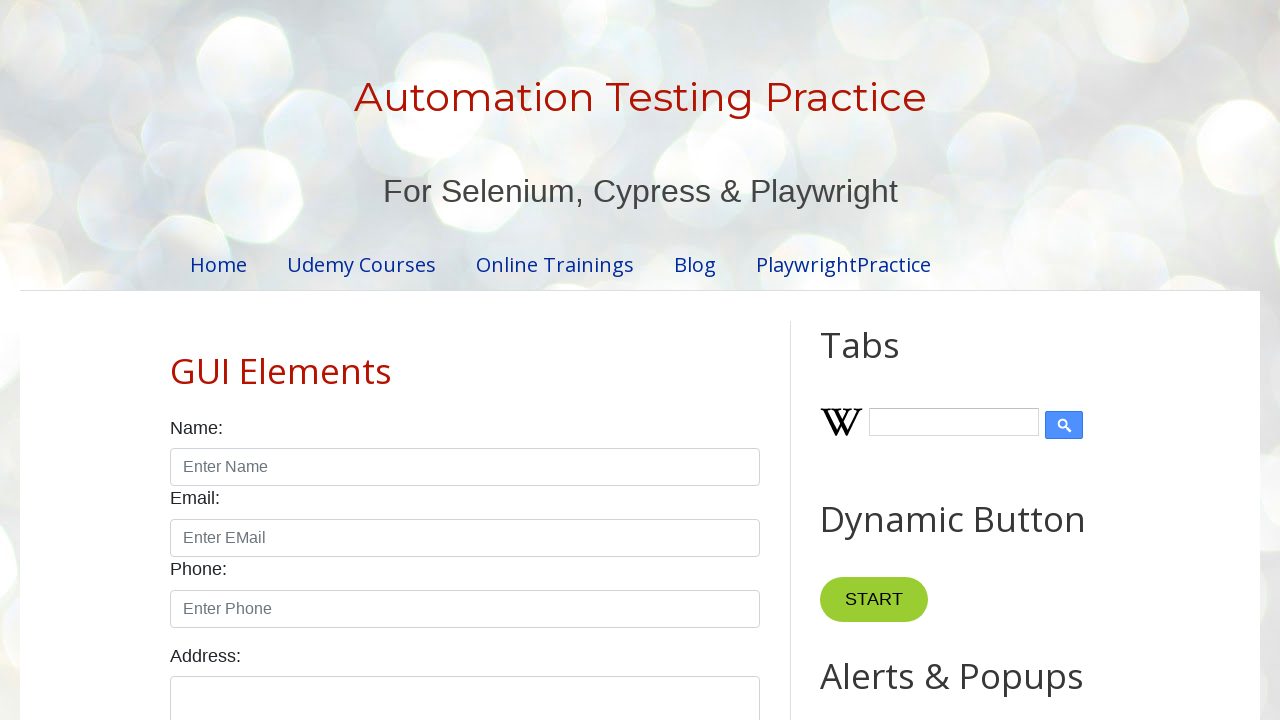

Waited for draggable element to be present
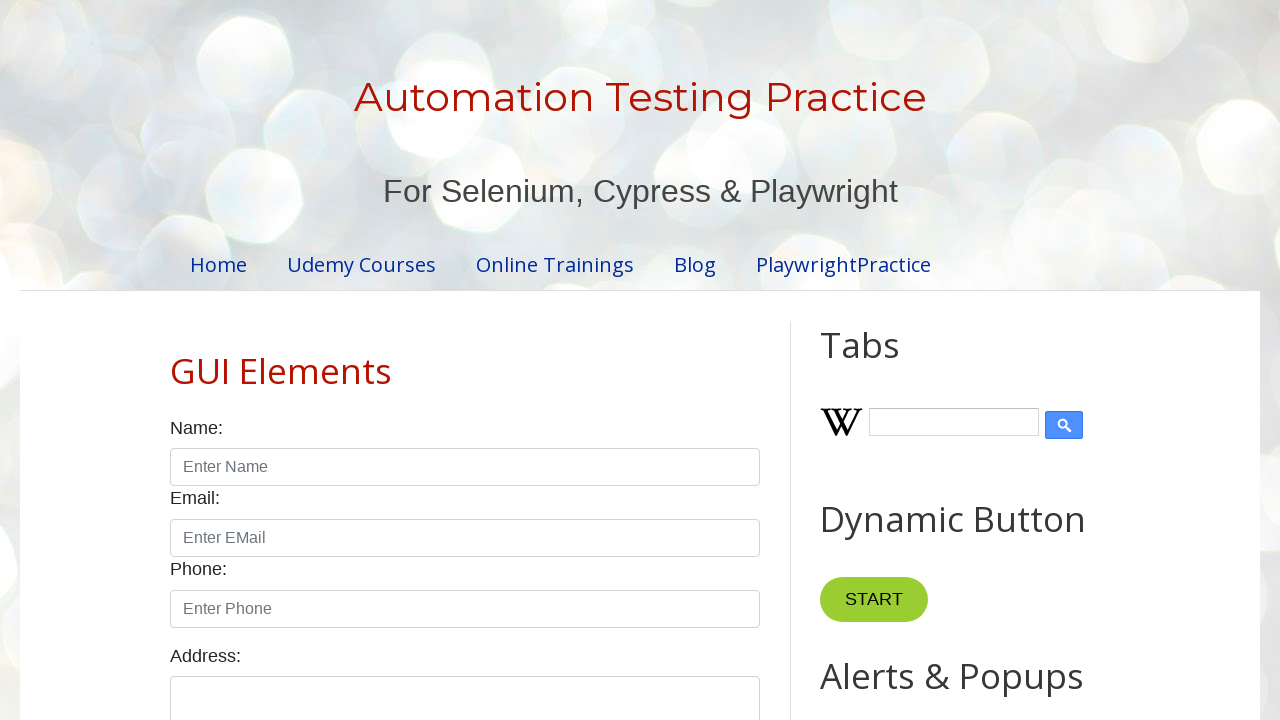

Waited for droppable element to be present
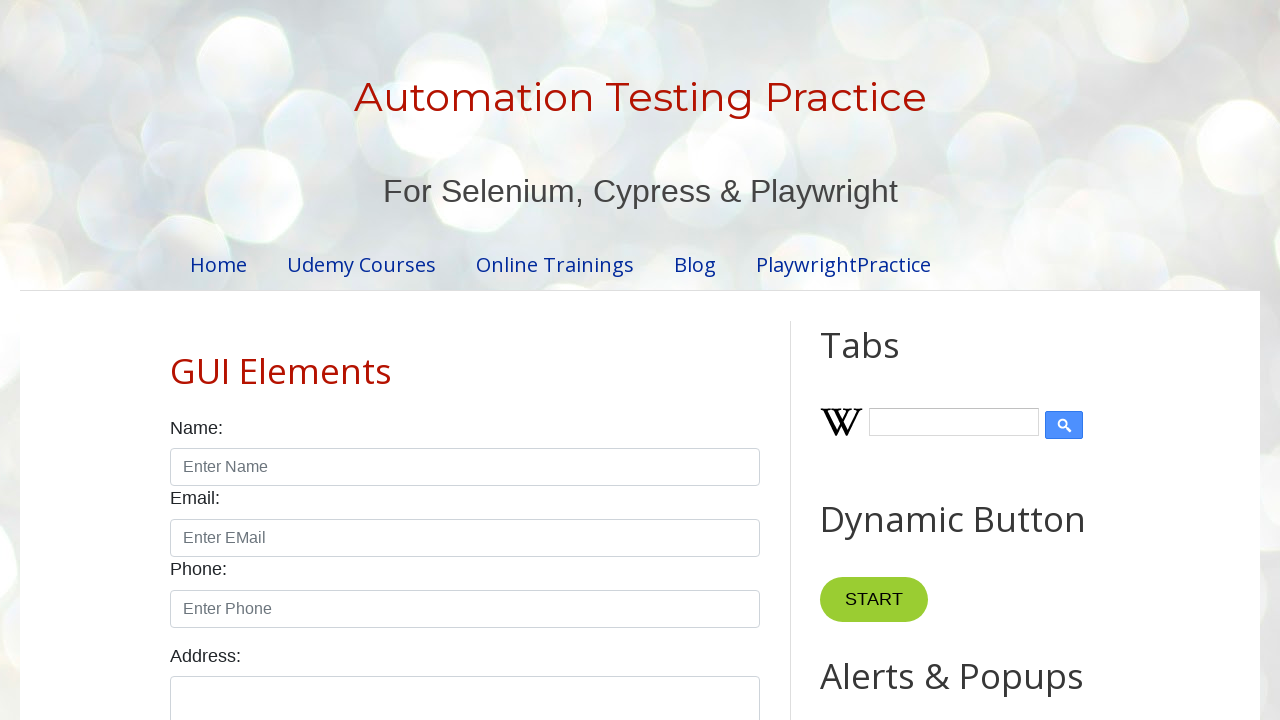

Located draggable element with id 'draggable'
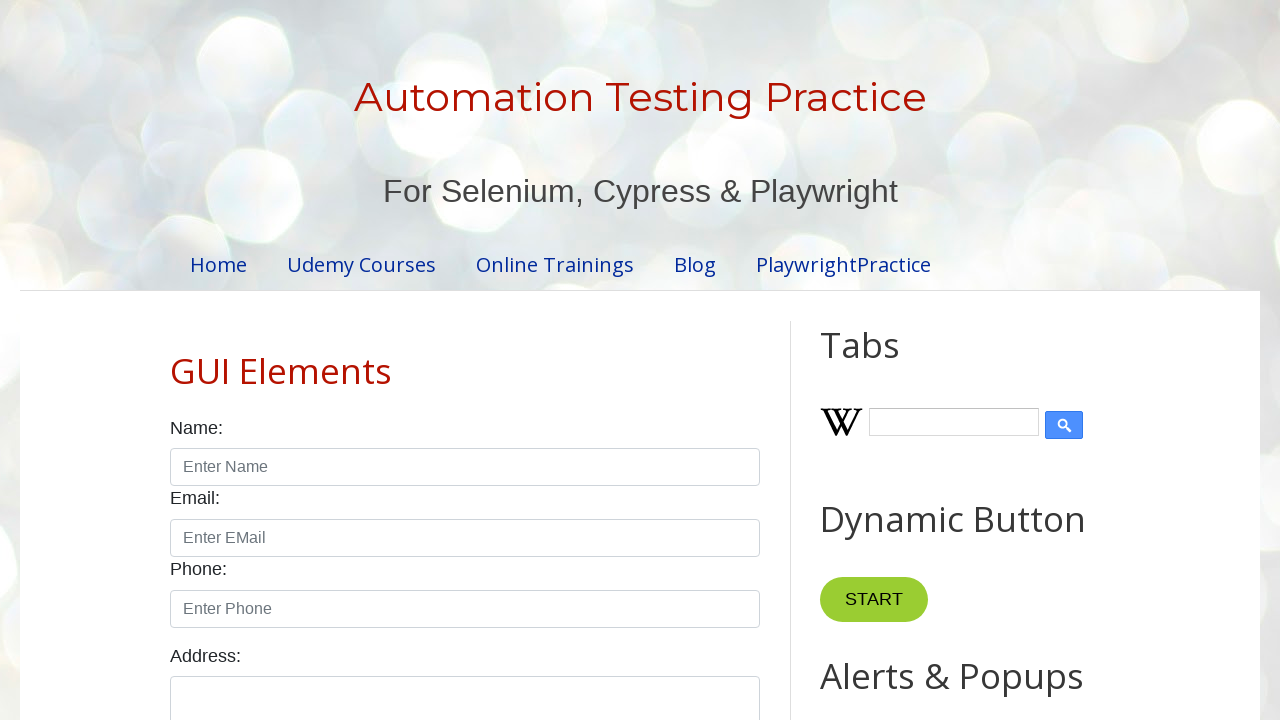

Located droppable element with id 'droppable'
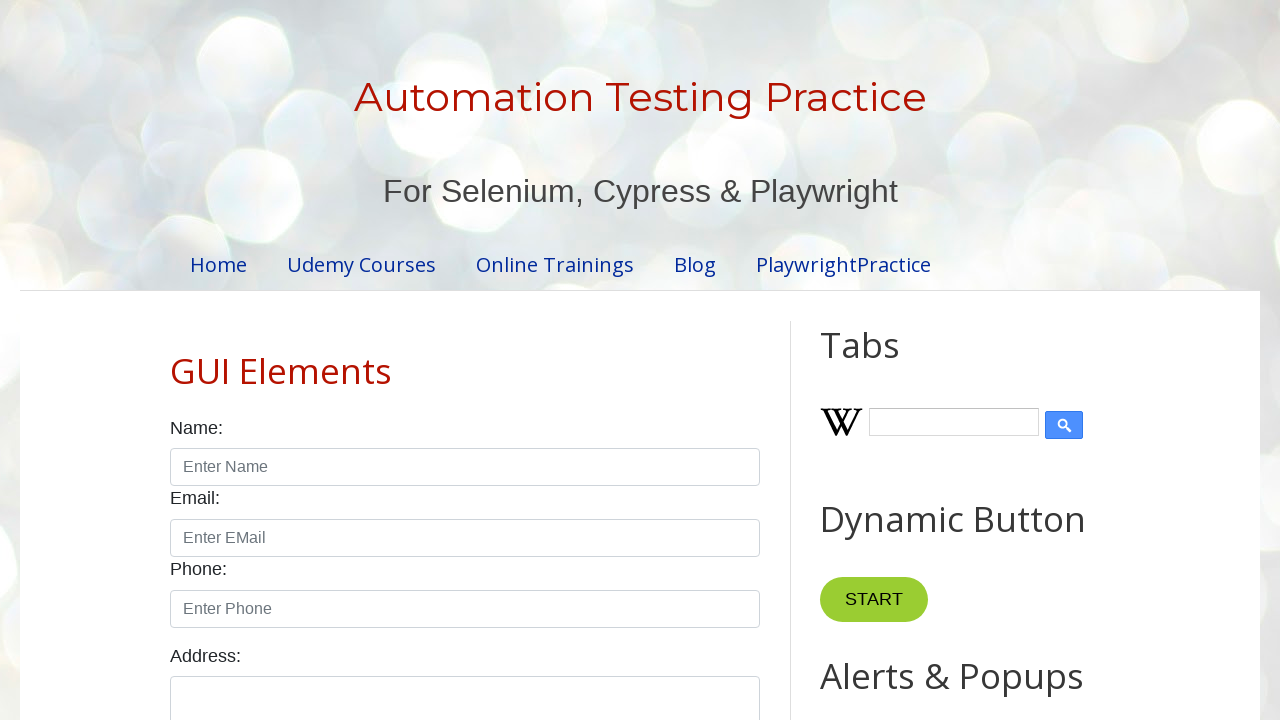

Dragged element from draggable to droppable at (1015, 386)
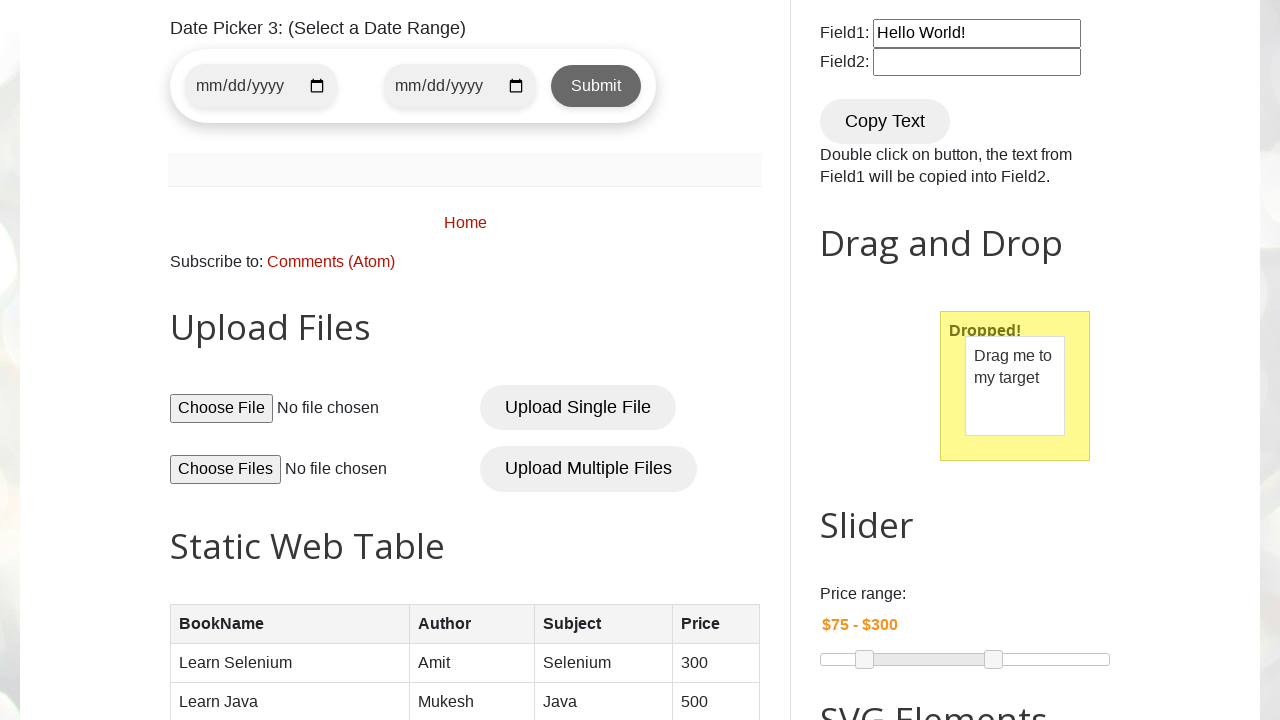

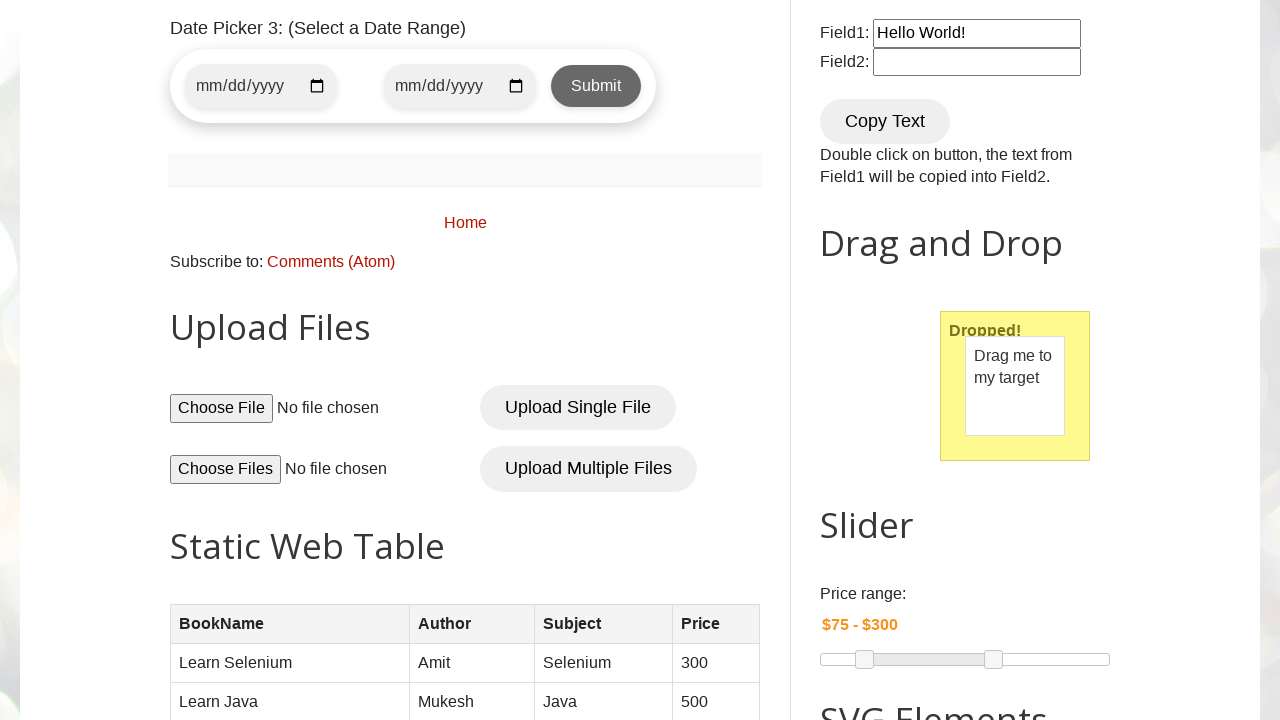